Tests browsing languages starting with M on 99 Bottles of Beer and verifies MySQL is the last one

Starting URL: http://www.99-bottles-of-beer.net/

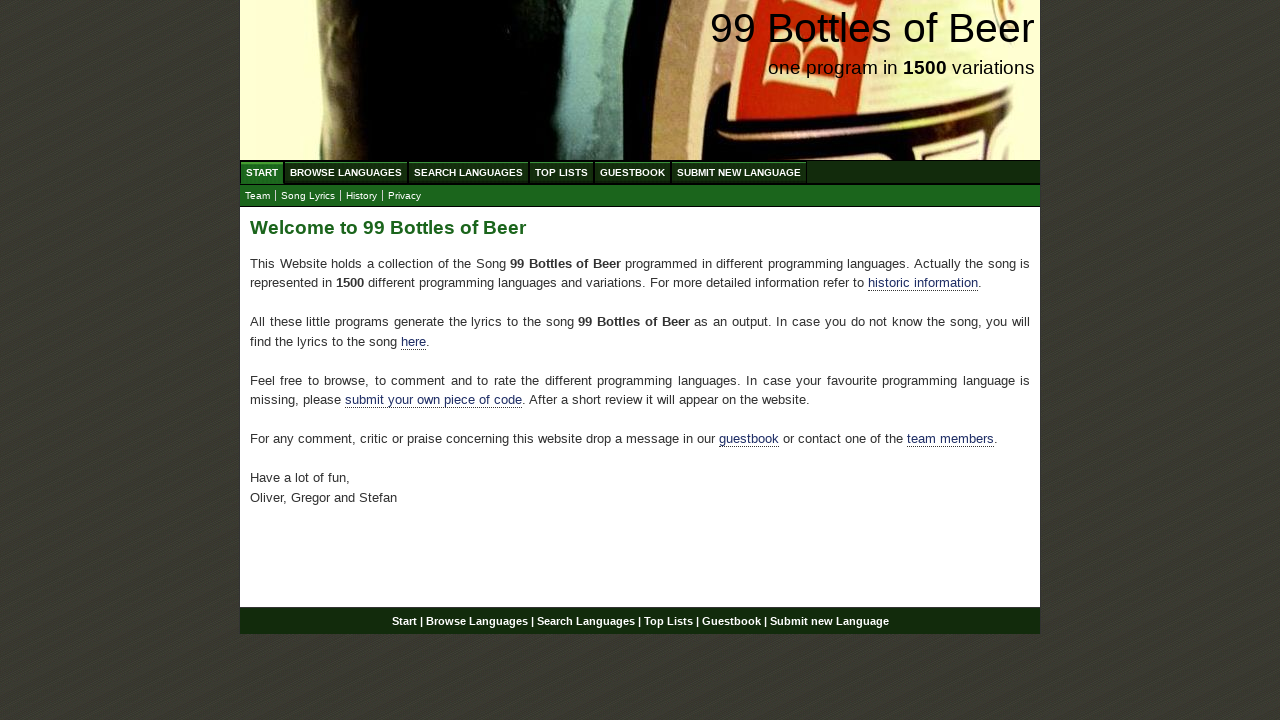

Clicked on Browse Languages menu item at (346, 172) on #menu li a[href='/abc.html']
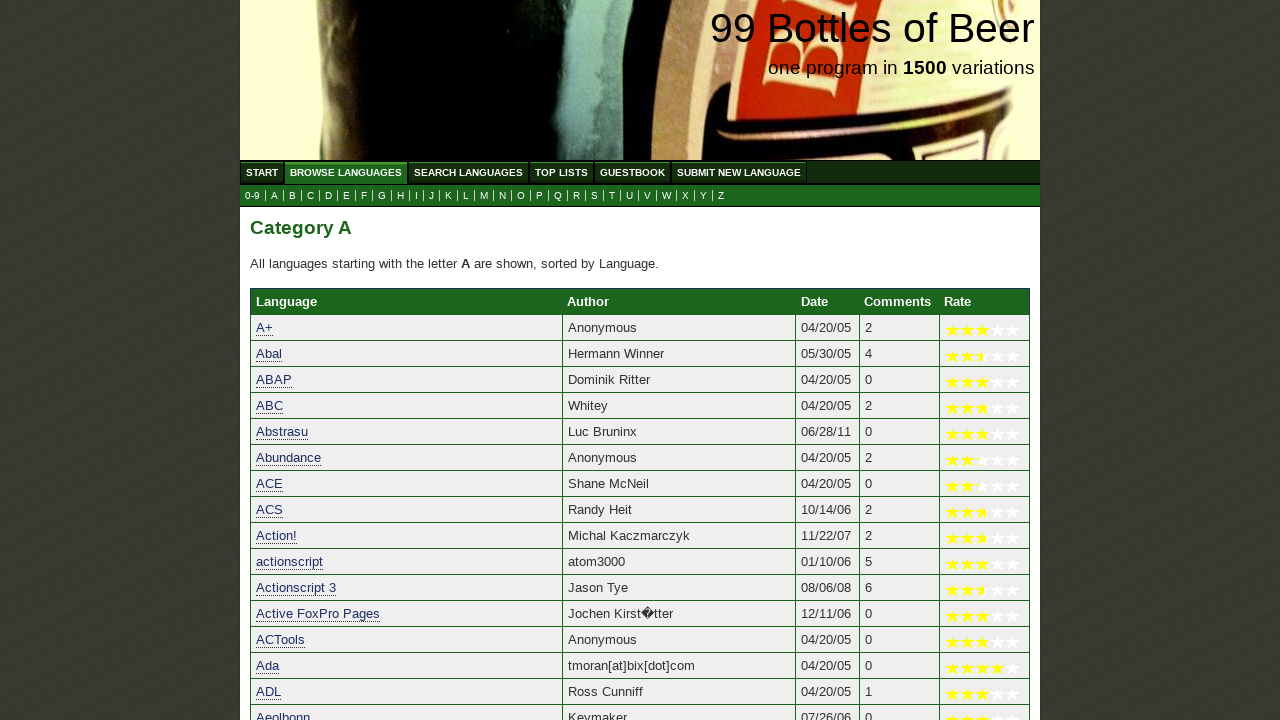

Clicked on letter M to browse languages starting with M at (484, 196) on a[href='m.html']
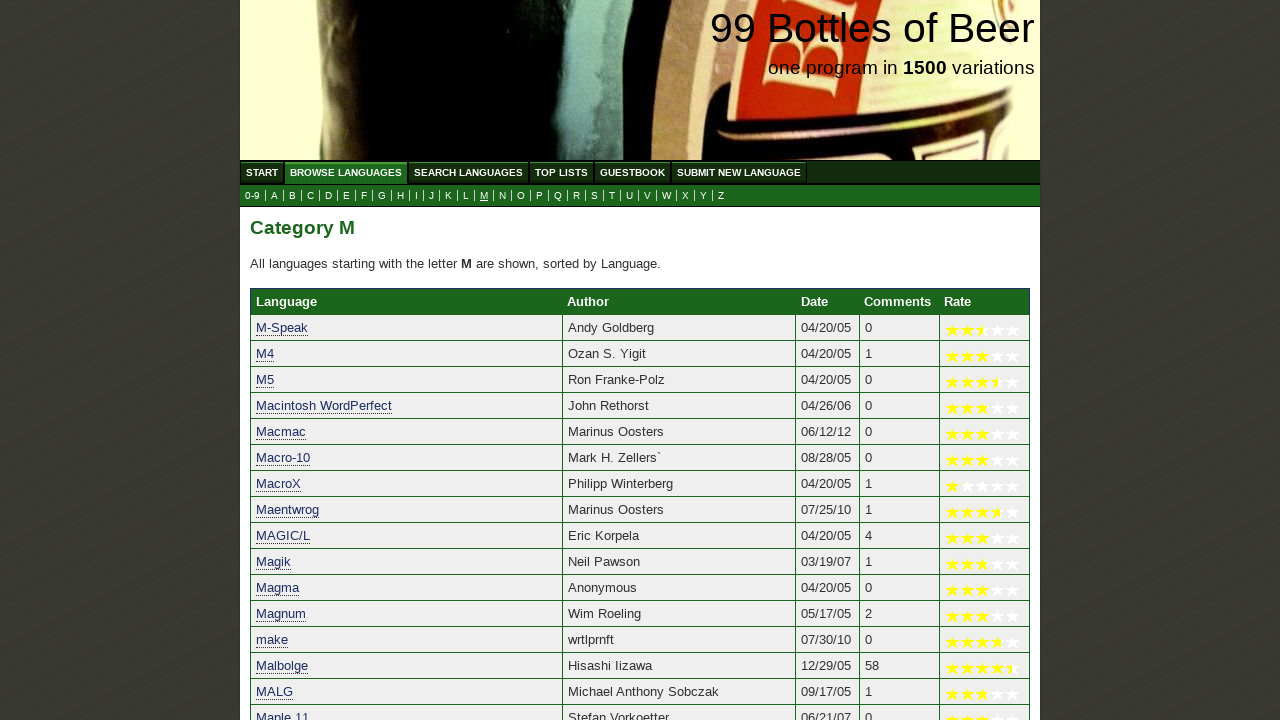

Waited for last language entry to load
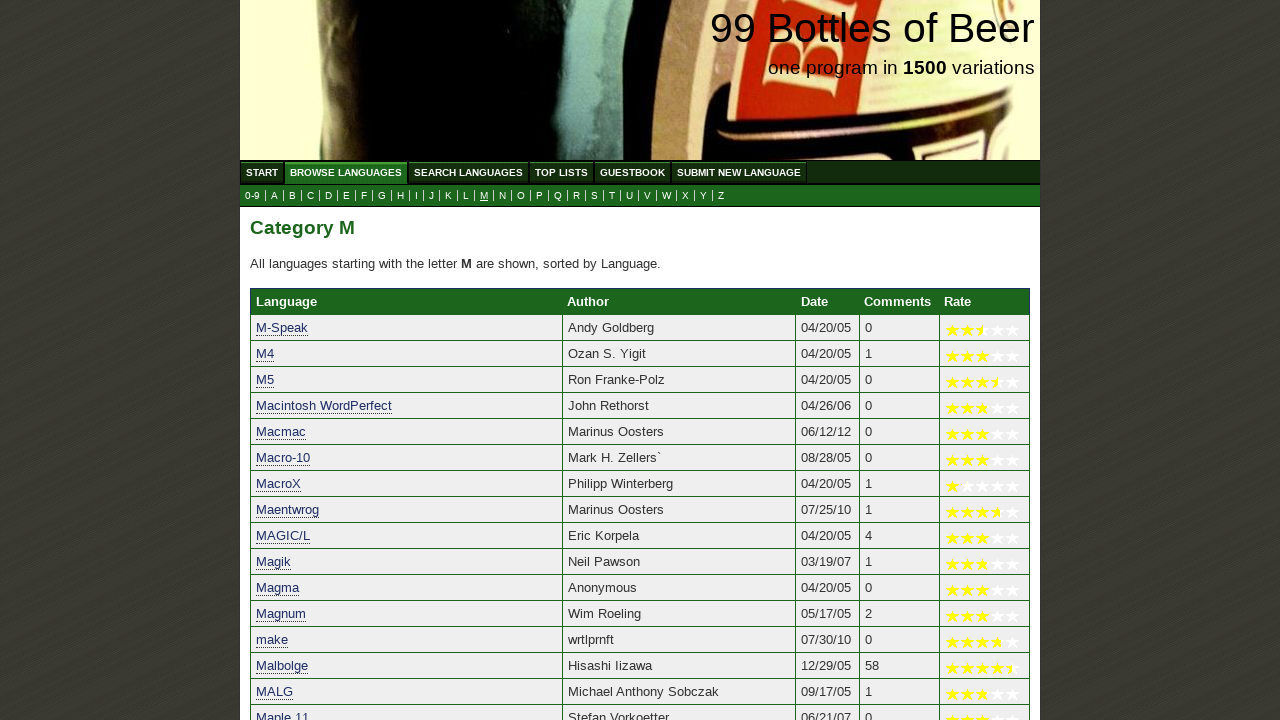

Retrieved last language entry: MySQL
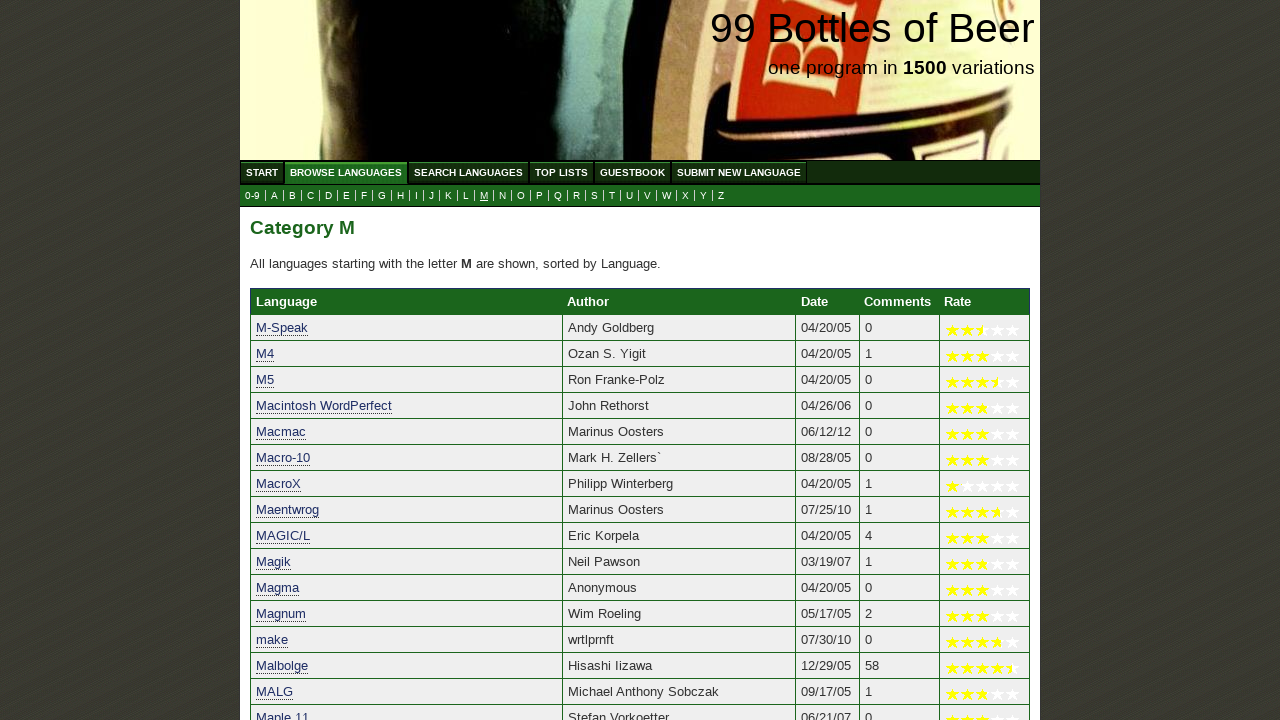

Verified that MySQL is the last language starting with M
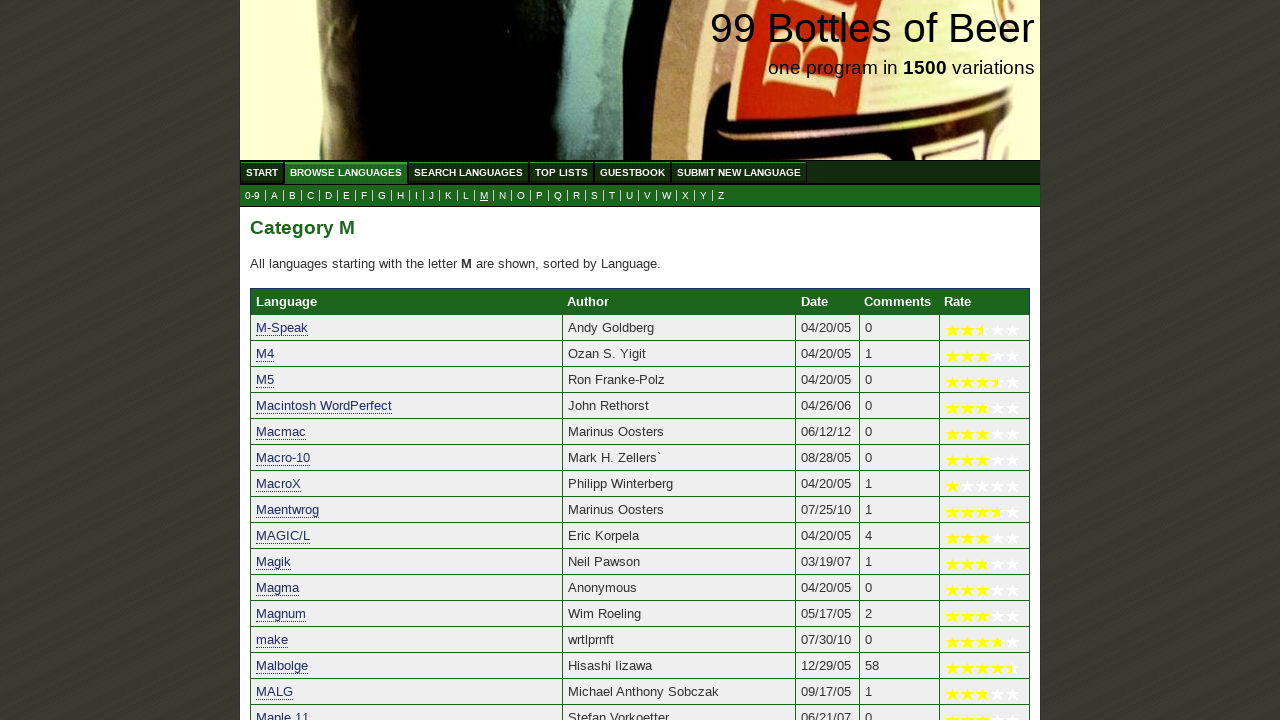

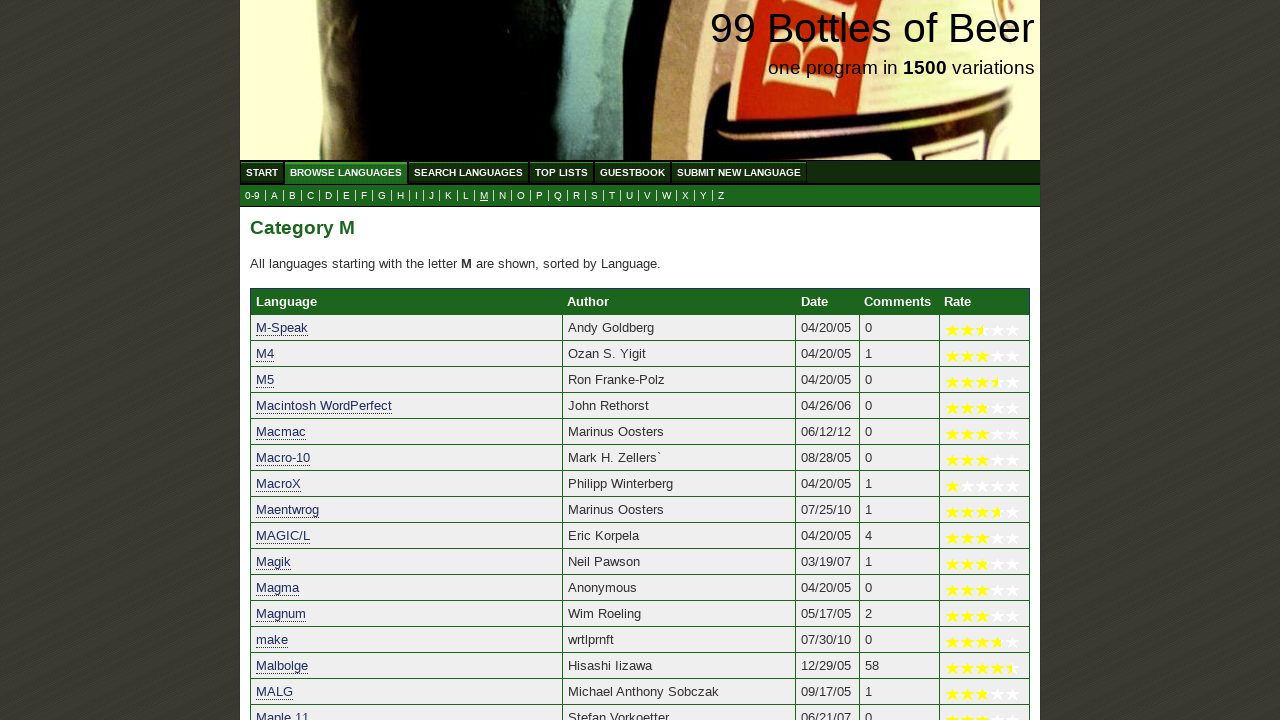